Tests the Starbucks Japan store locator by selecting a prefecture from the dropdown, clicking the "more" button to load additional results, and verifying that the store list is displayed.

Starting URL: https://store.starbucks.co.jp/

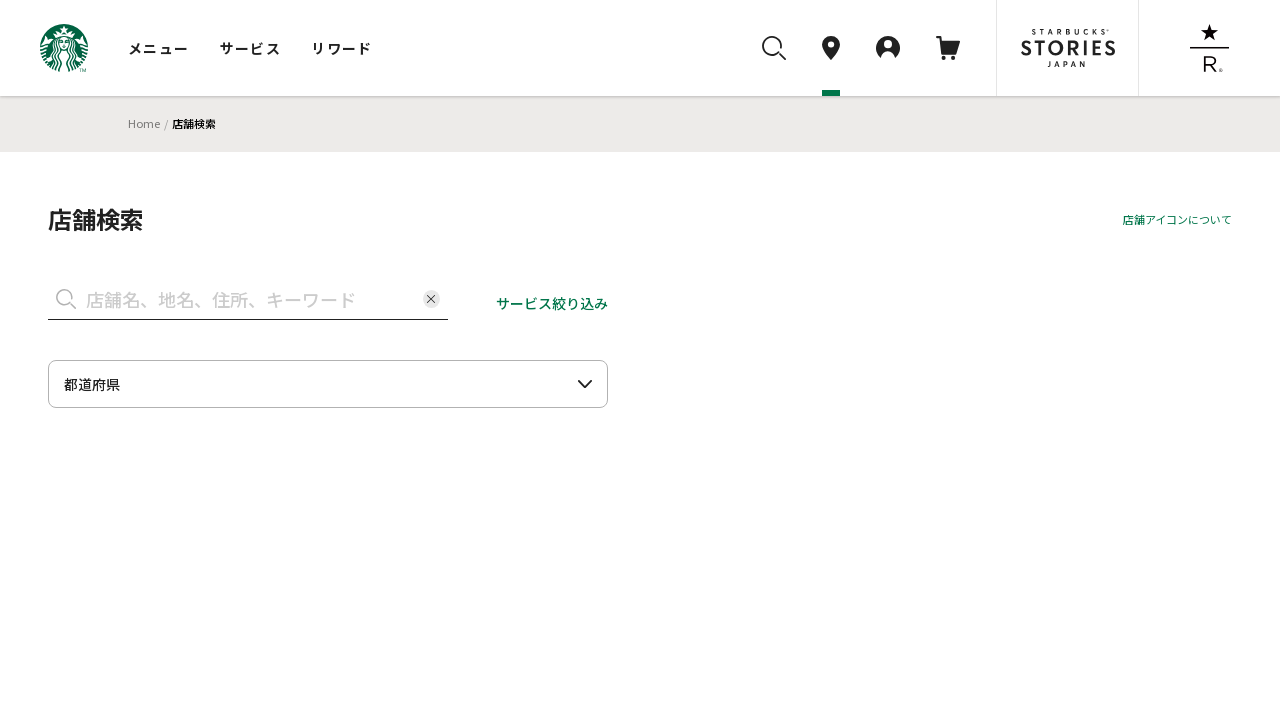

Waited for prefecture selectbox to be available
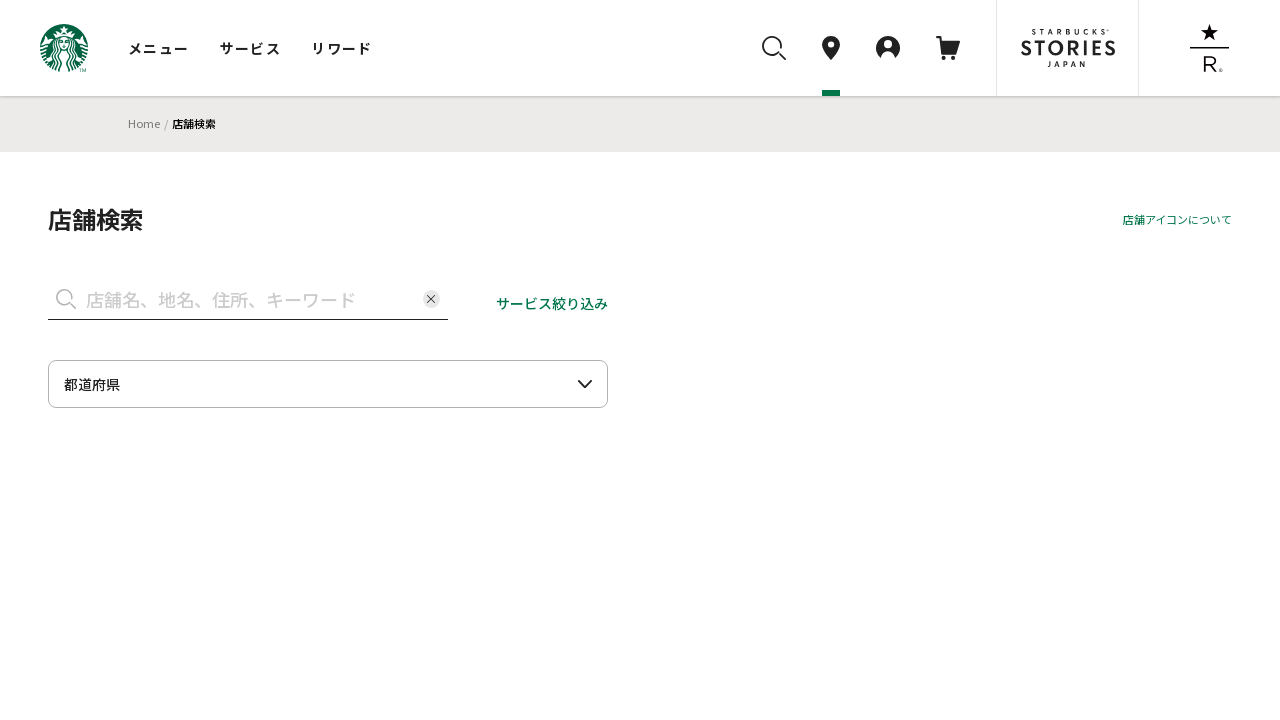

Selected Aomori prefecture from dropdown on #selectbox
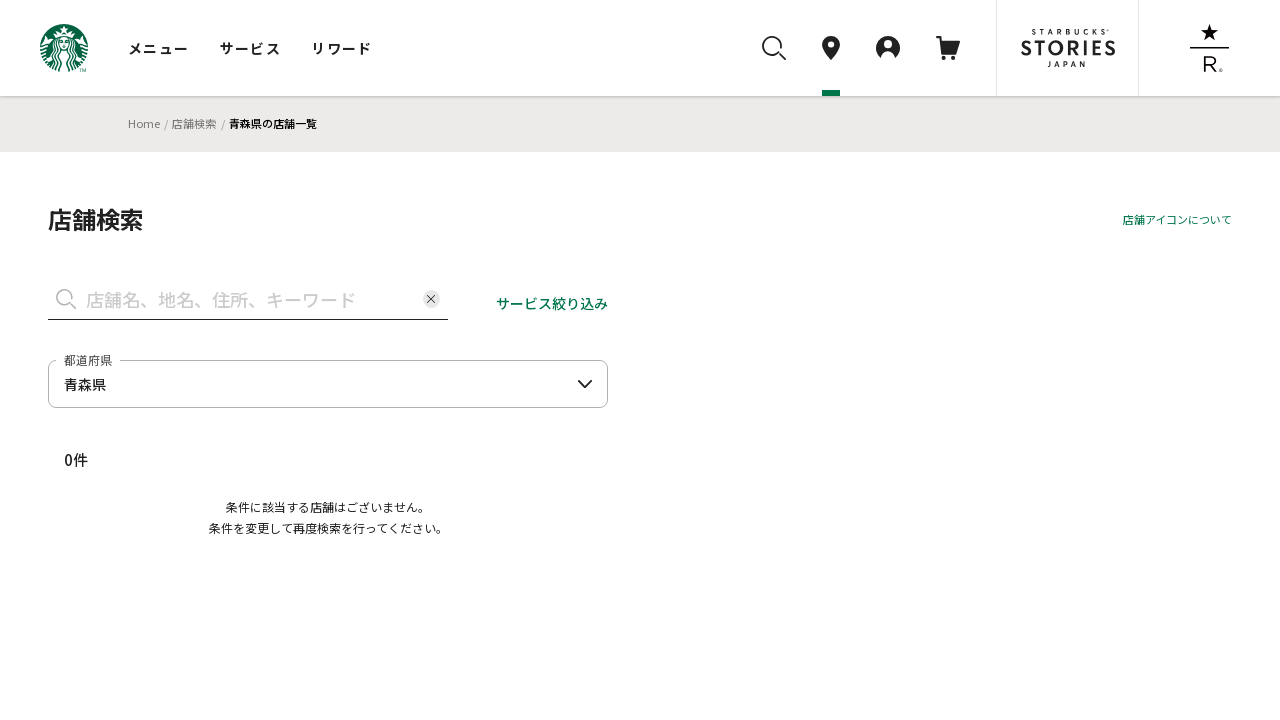

Waited for store results to load
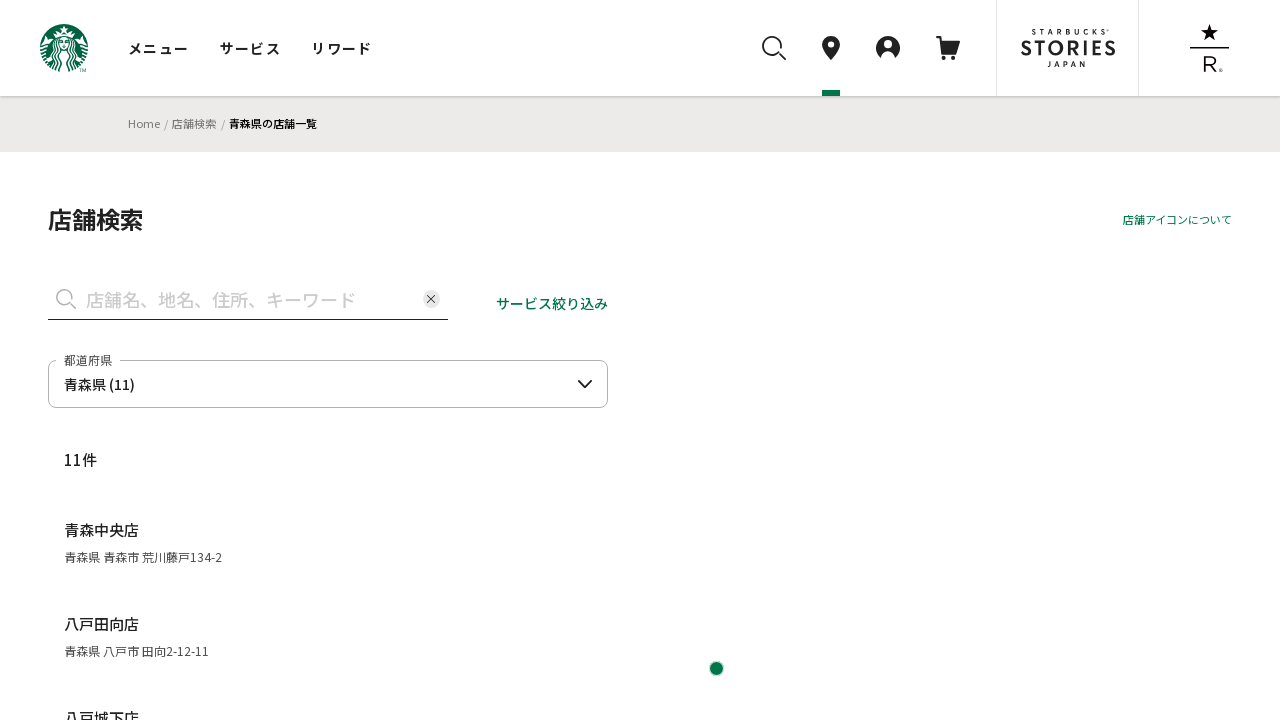

Verified store list is displayed
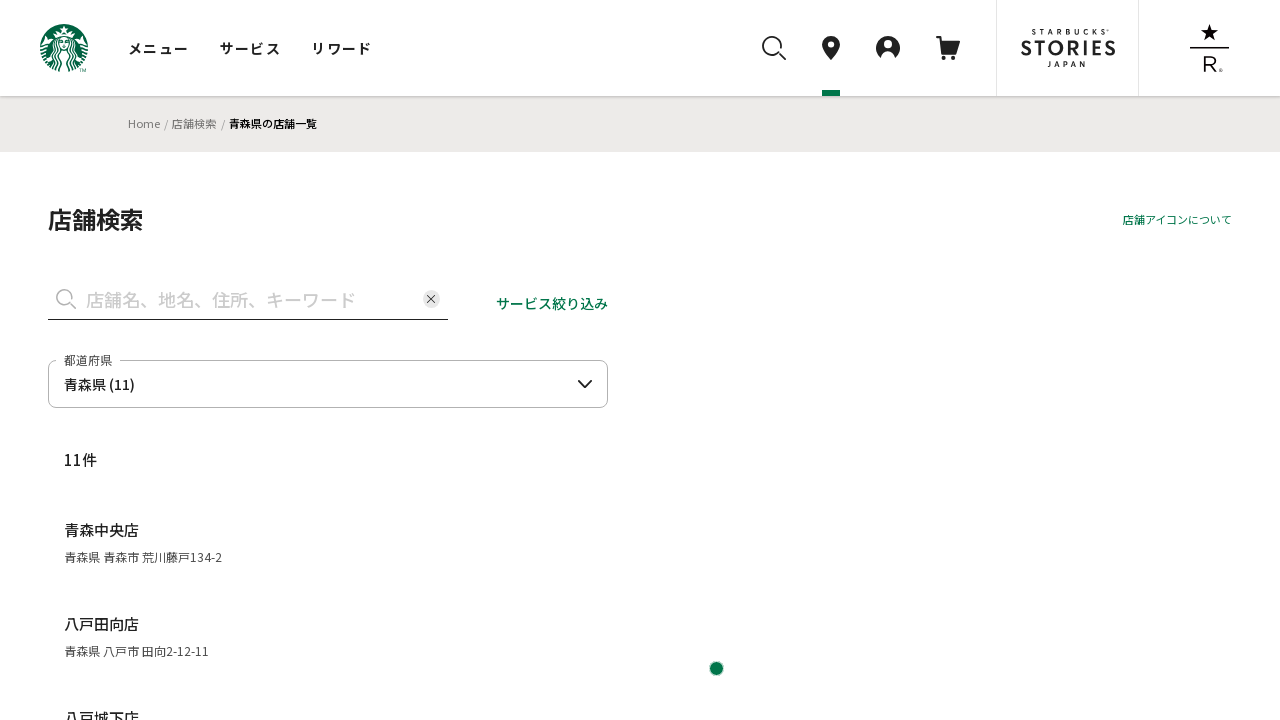

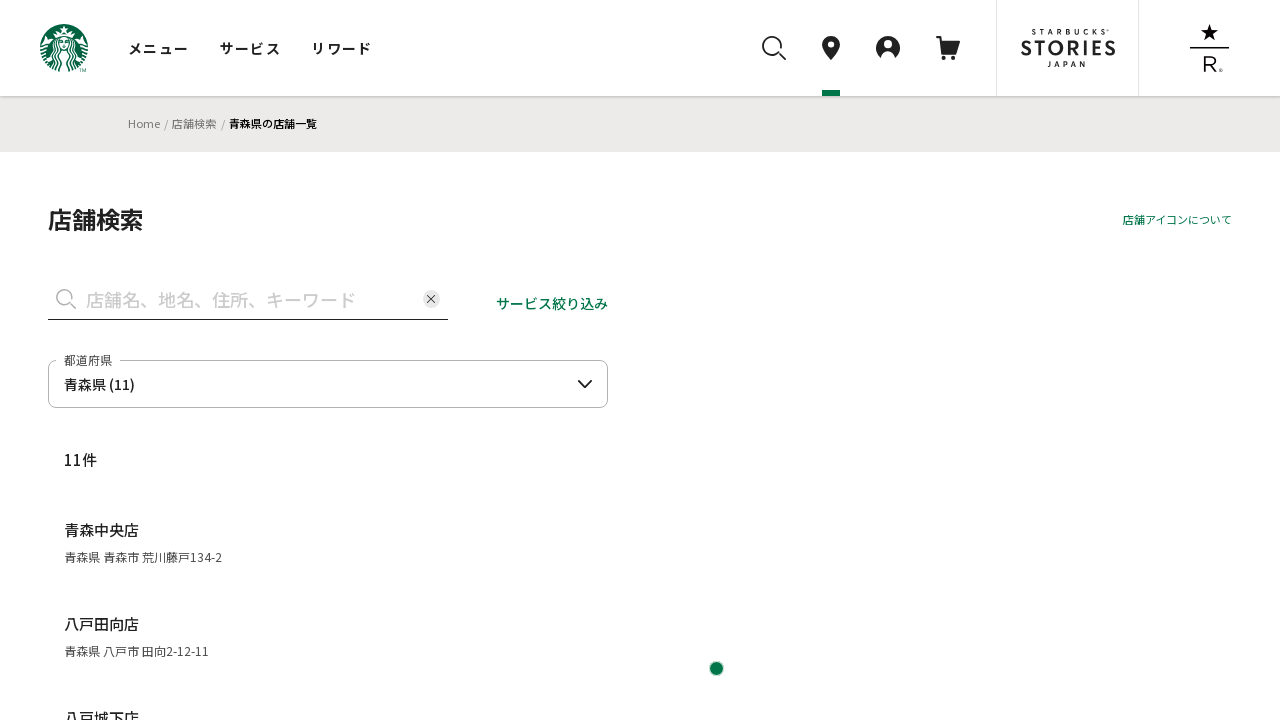